Performs a keyboard shortcut action (Ctrl+A) to select all content on a practice page

Starting URL: https://learn.letskodeit.com/p/practice

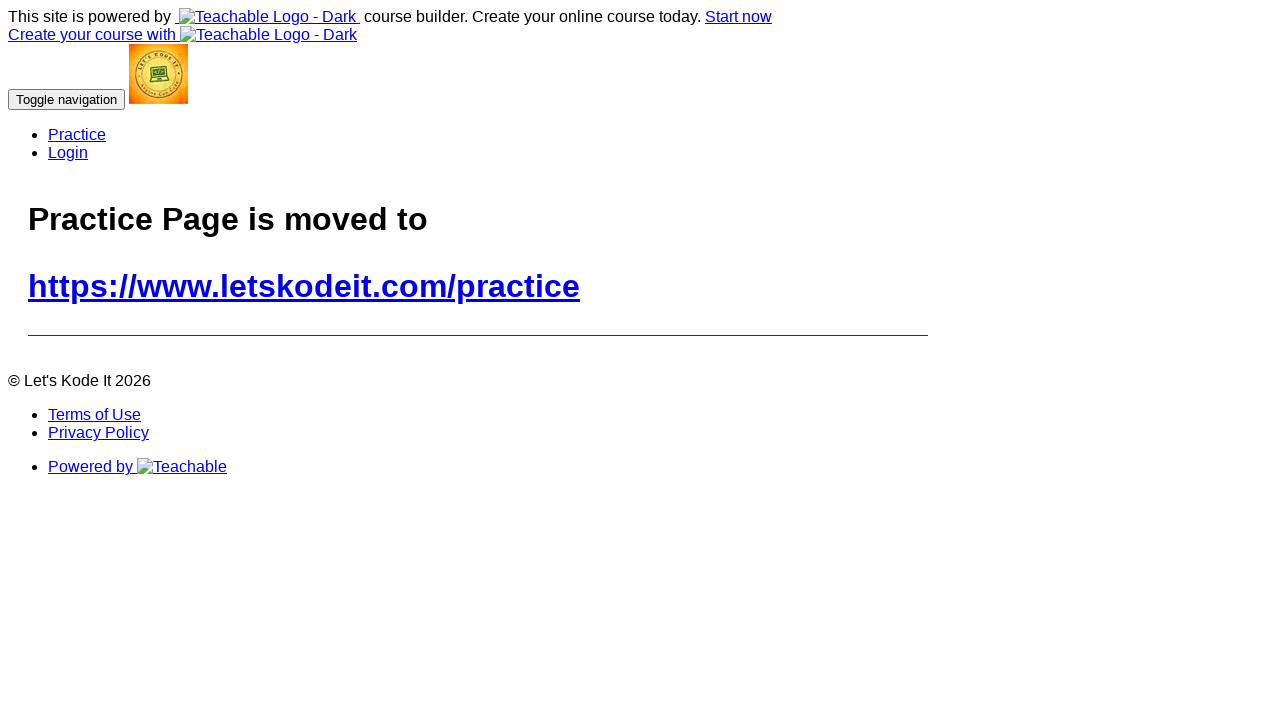

Navigated to practice page
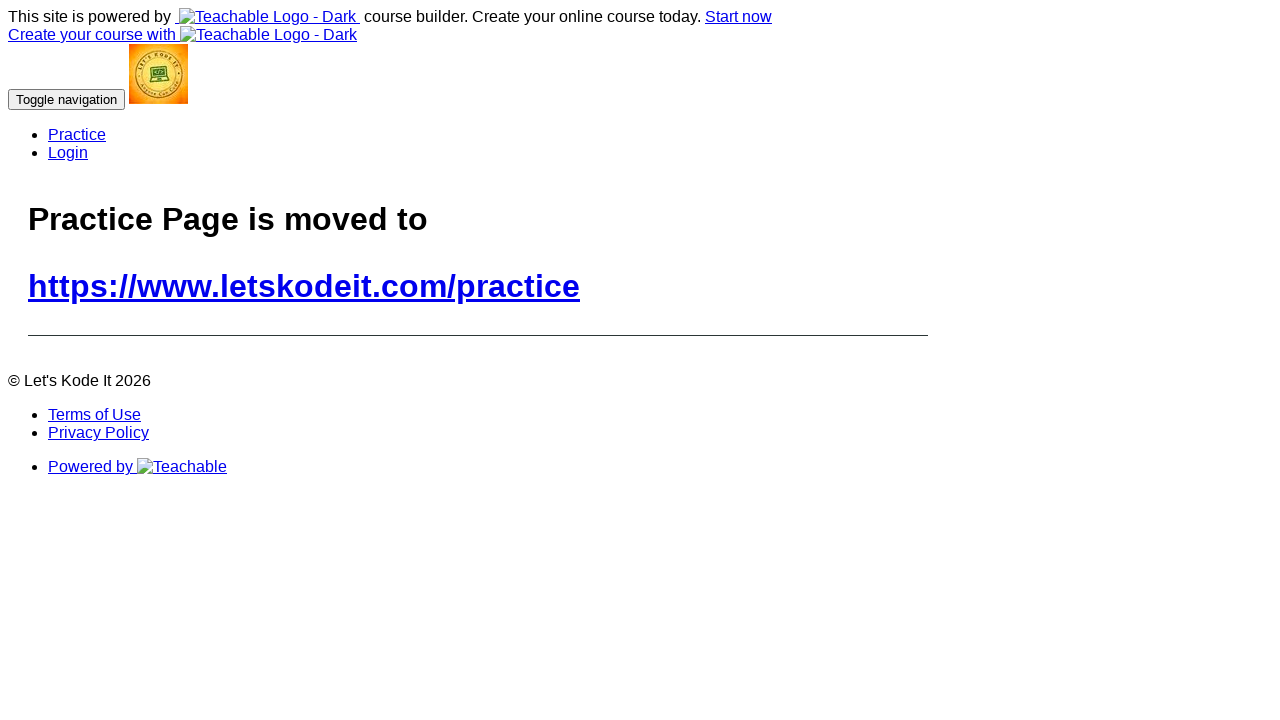

Pressed Ctrl+A keyboard shortcut to select all content on the practice page
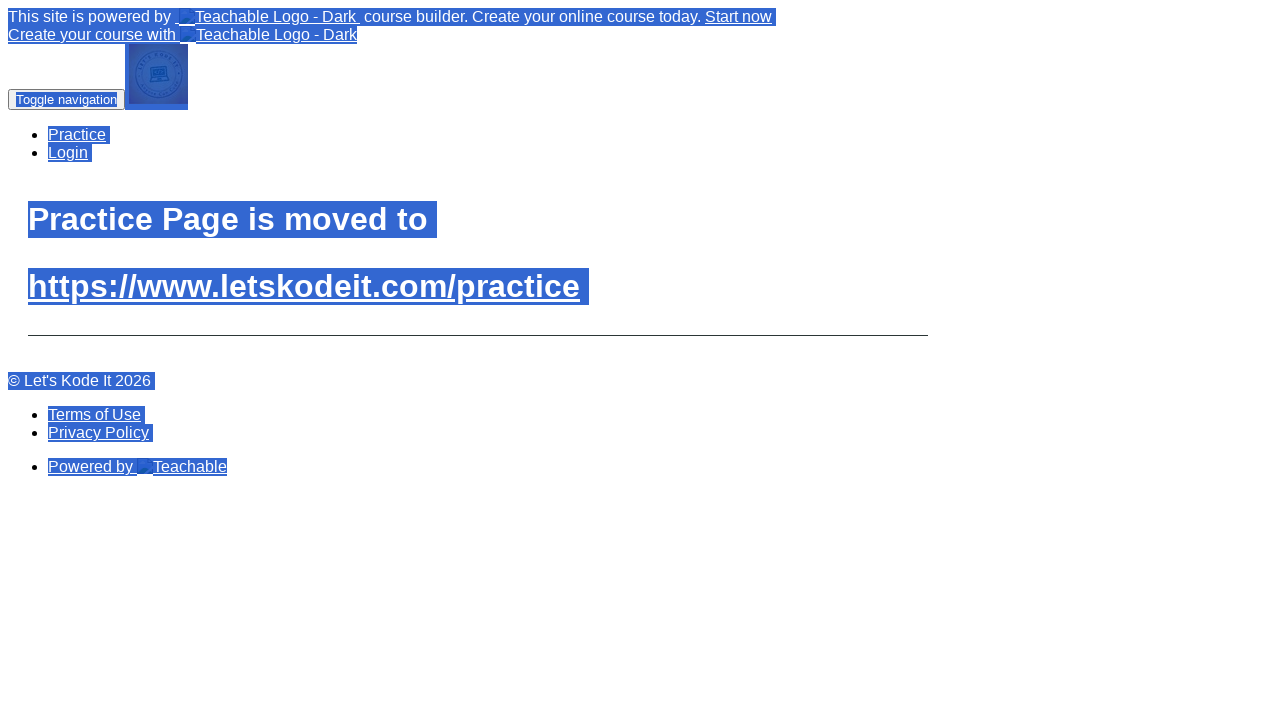

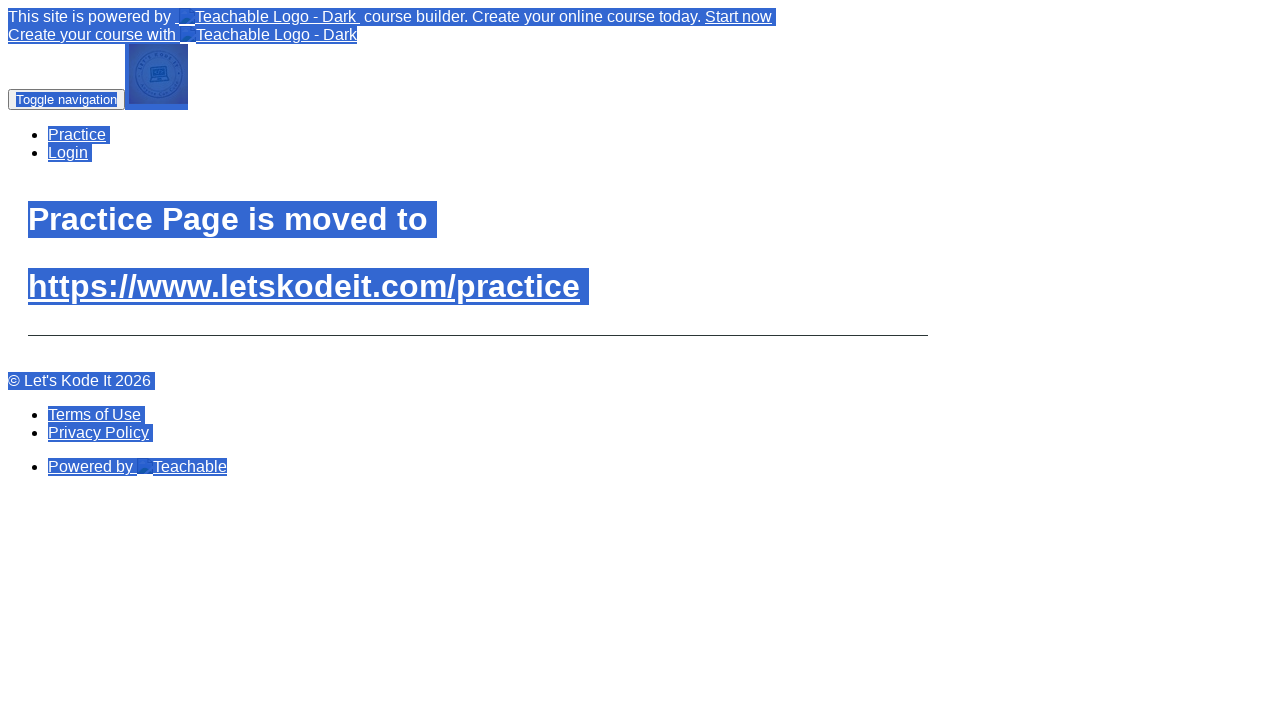